Tests mouse hover functionality by hovering over a button and verifying that a tooltip appears

Starting URL: https://demoqa.com/tool-tips

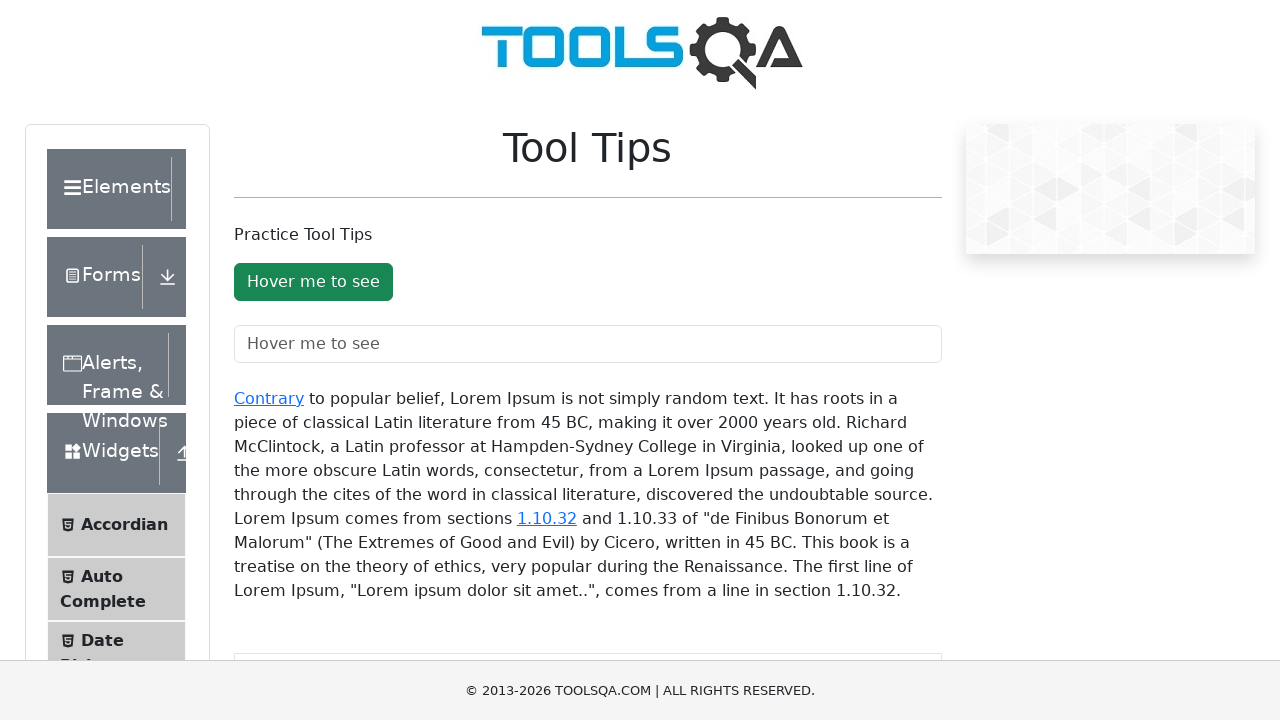

Located the mouse hover button element
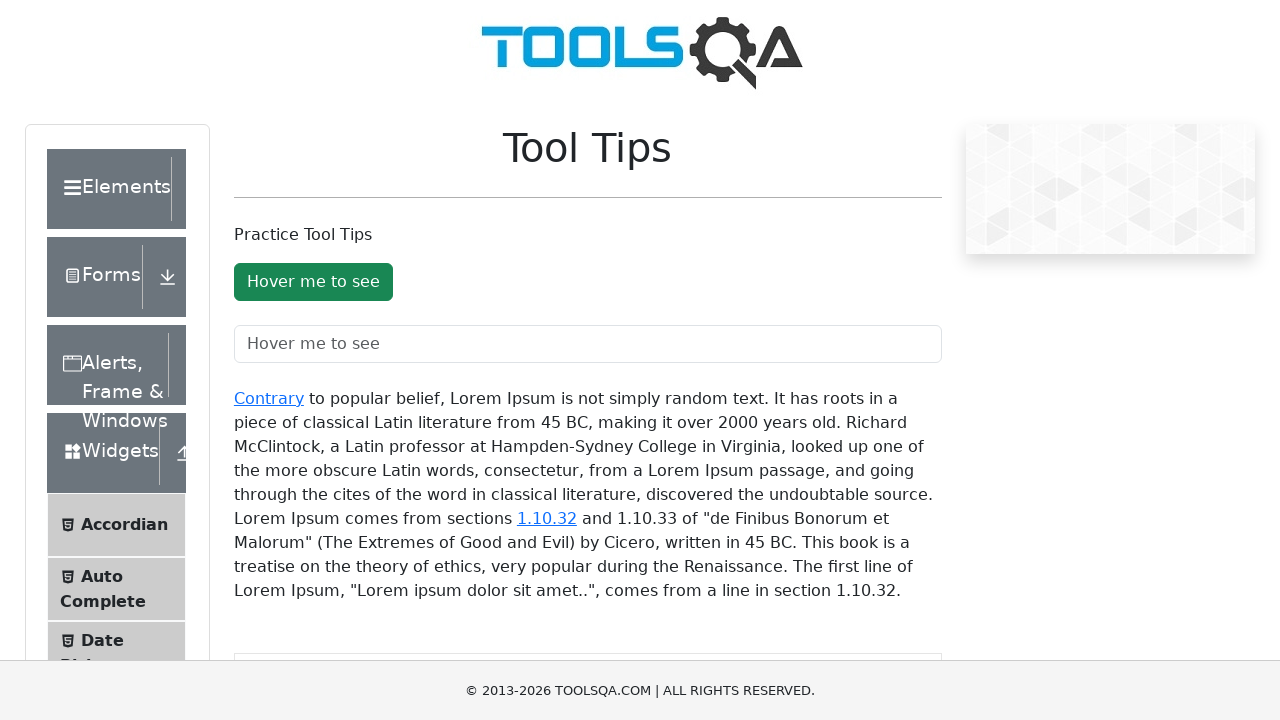

Hovered over the button to trigger tooltip at (313, 282) on #toolTipButton
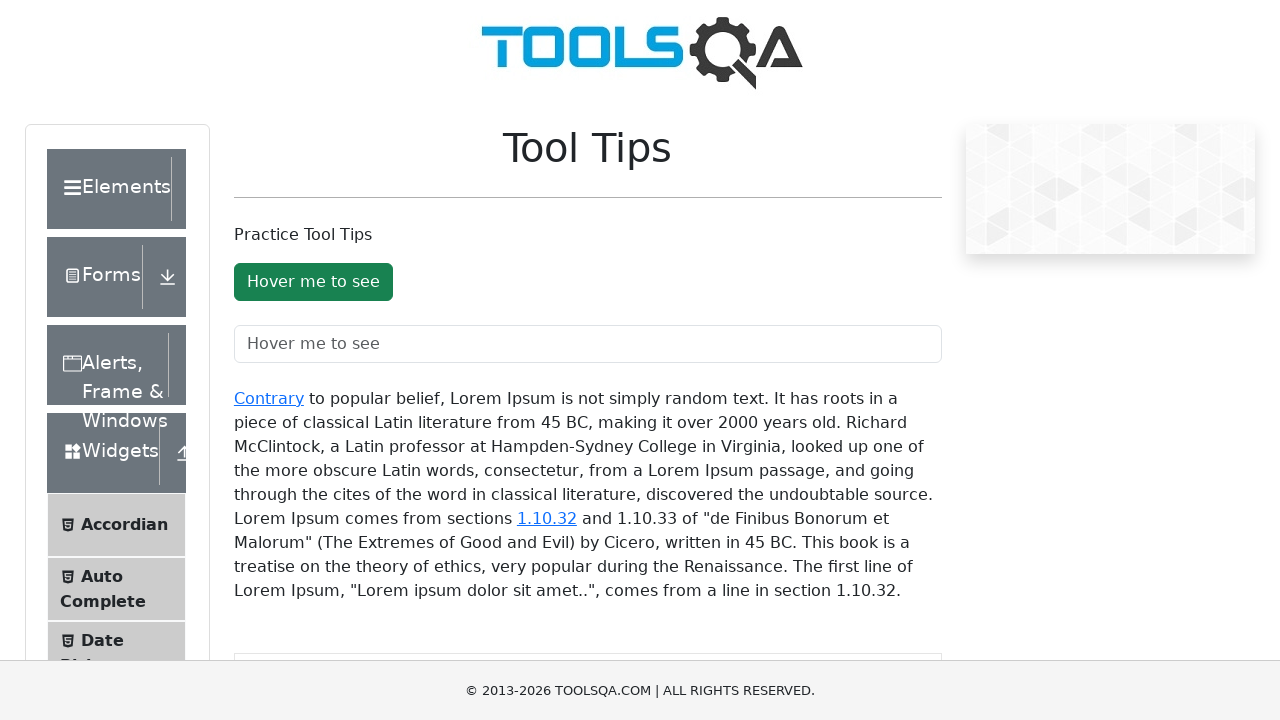

Waited 500ms for tooltip to appear
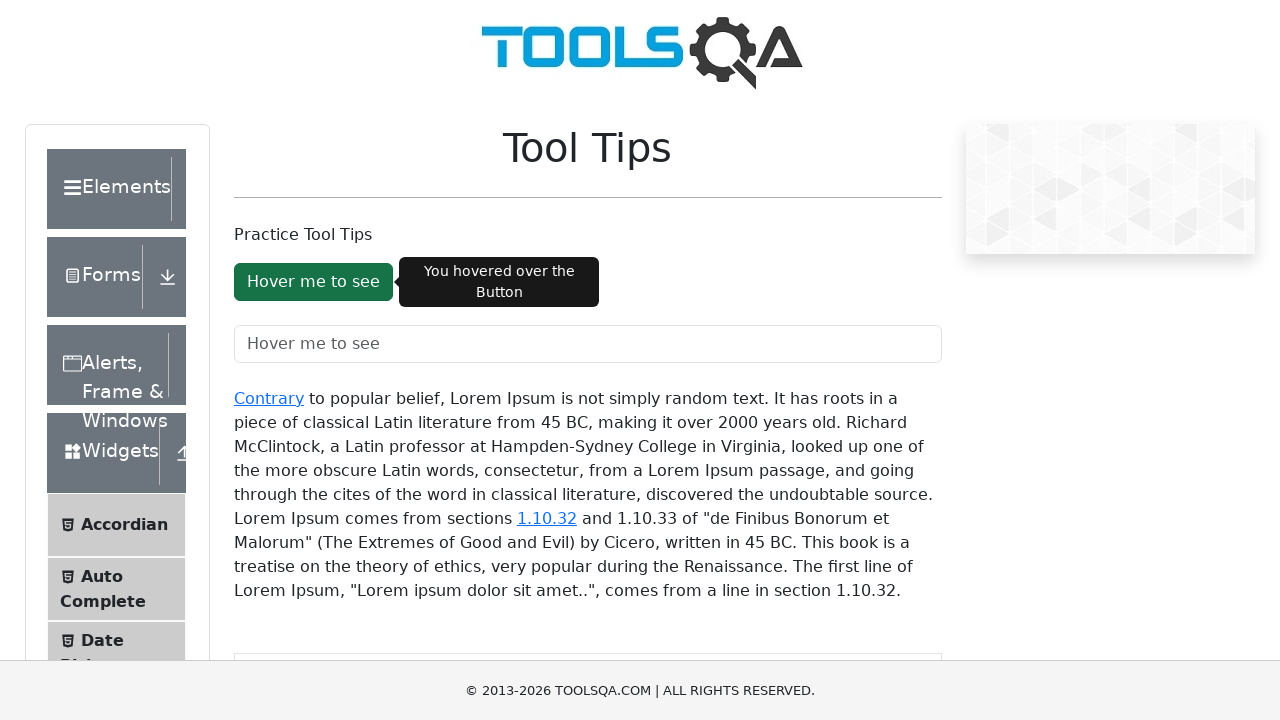

Retrieved aria-describedby attribute value
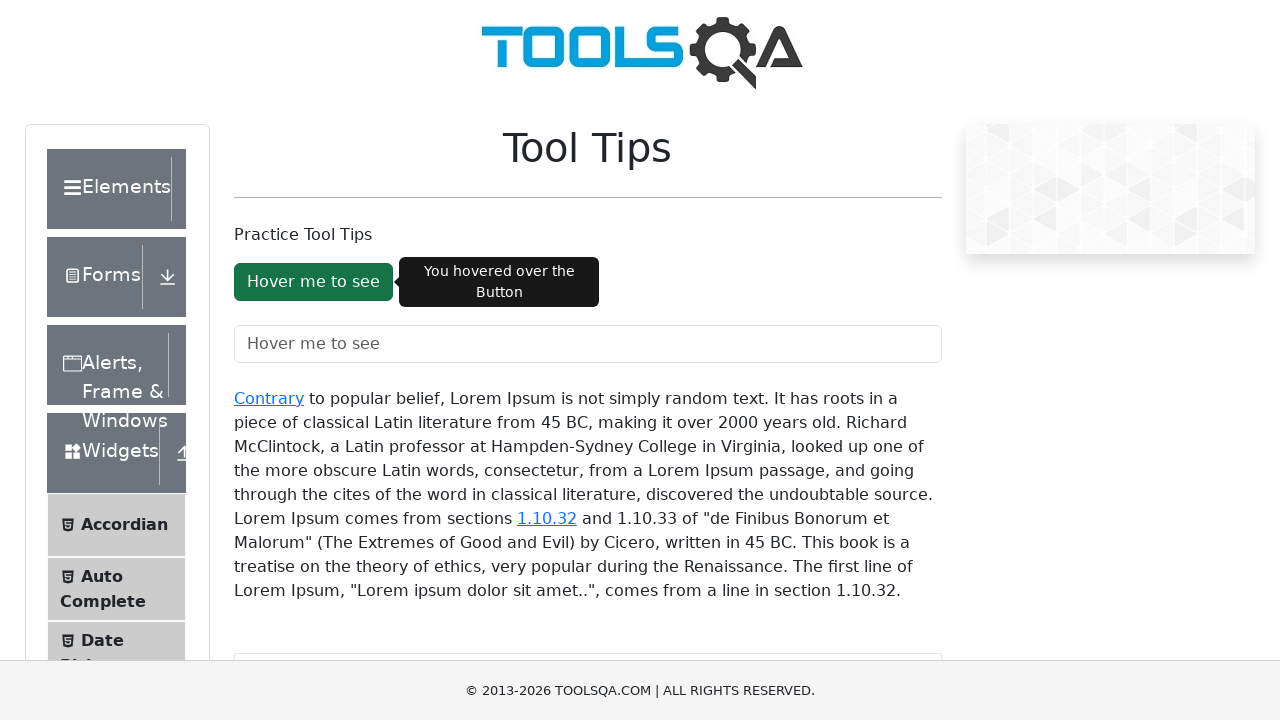

Verified tooltip appeared with correct aria-describedby attribute value 'buttonToolTip'
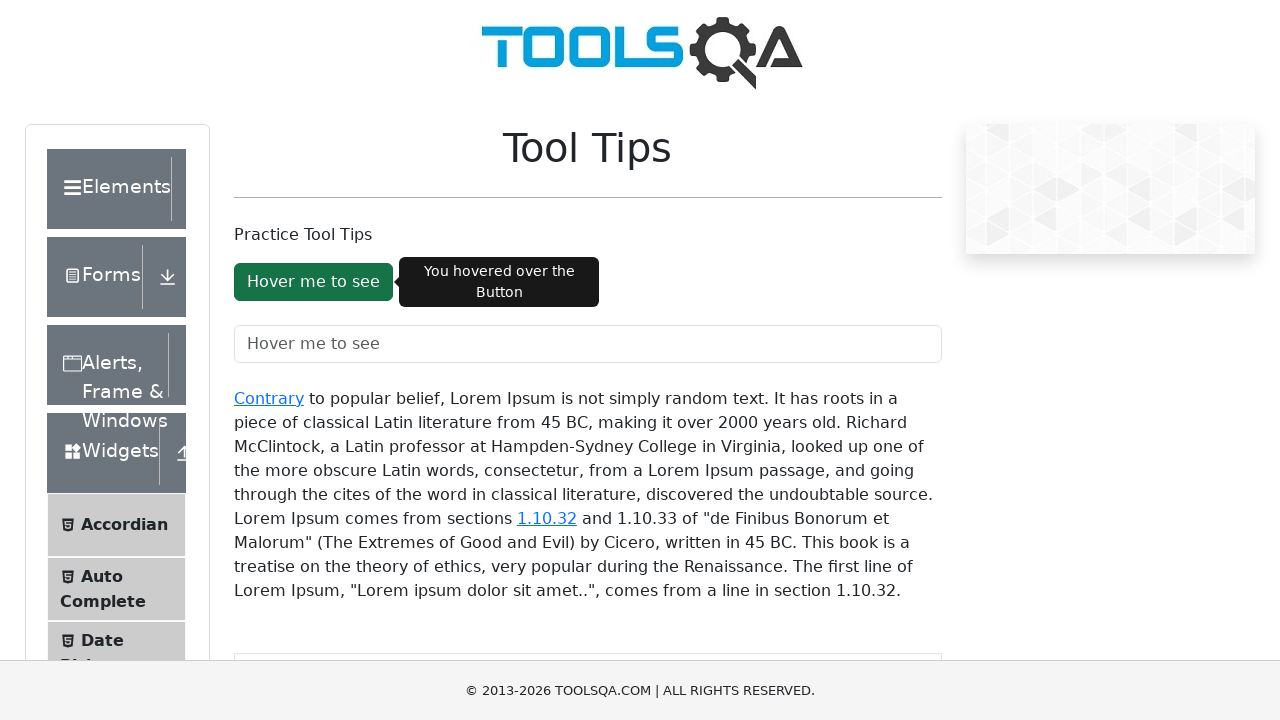

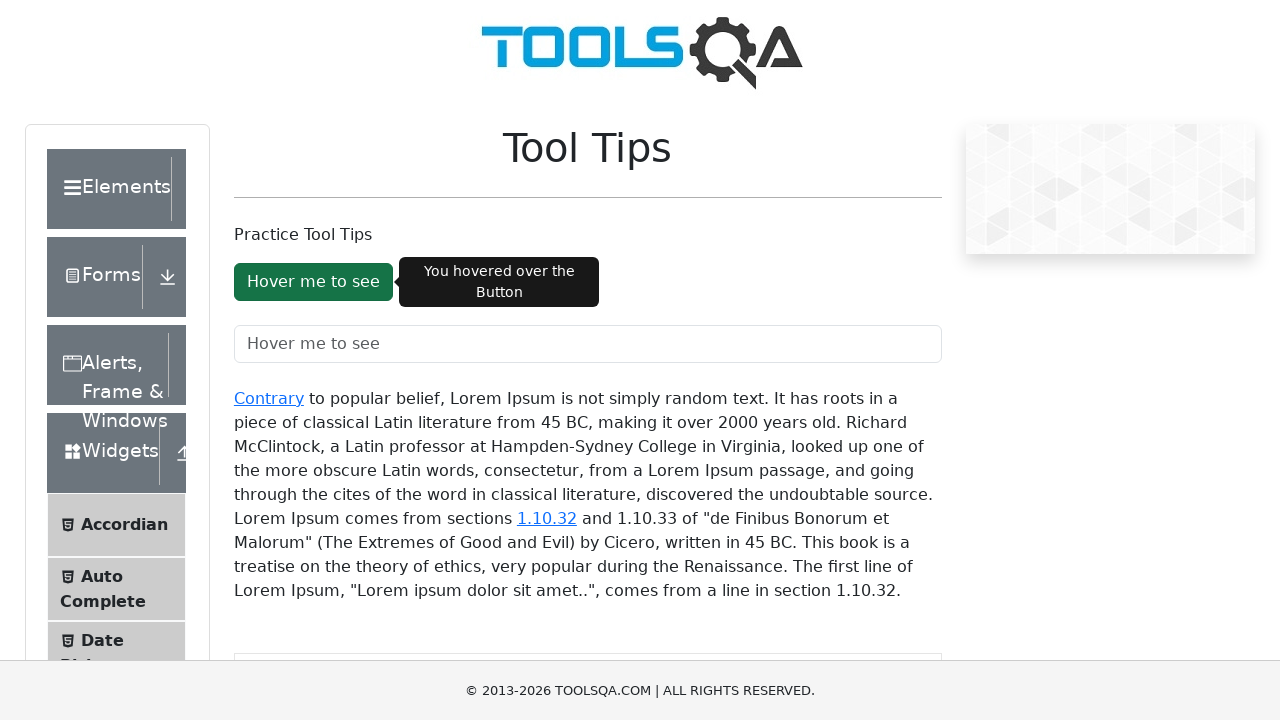